Tests adding a product to cart by clicking on a product and then adding it to cart

Starting URL: https://www.demoblaze.com

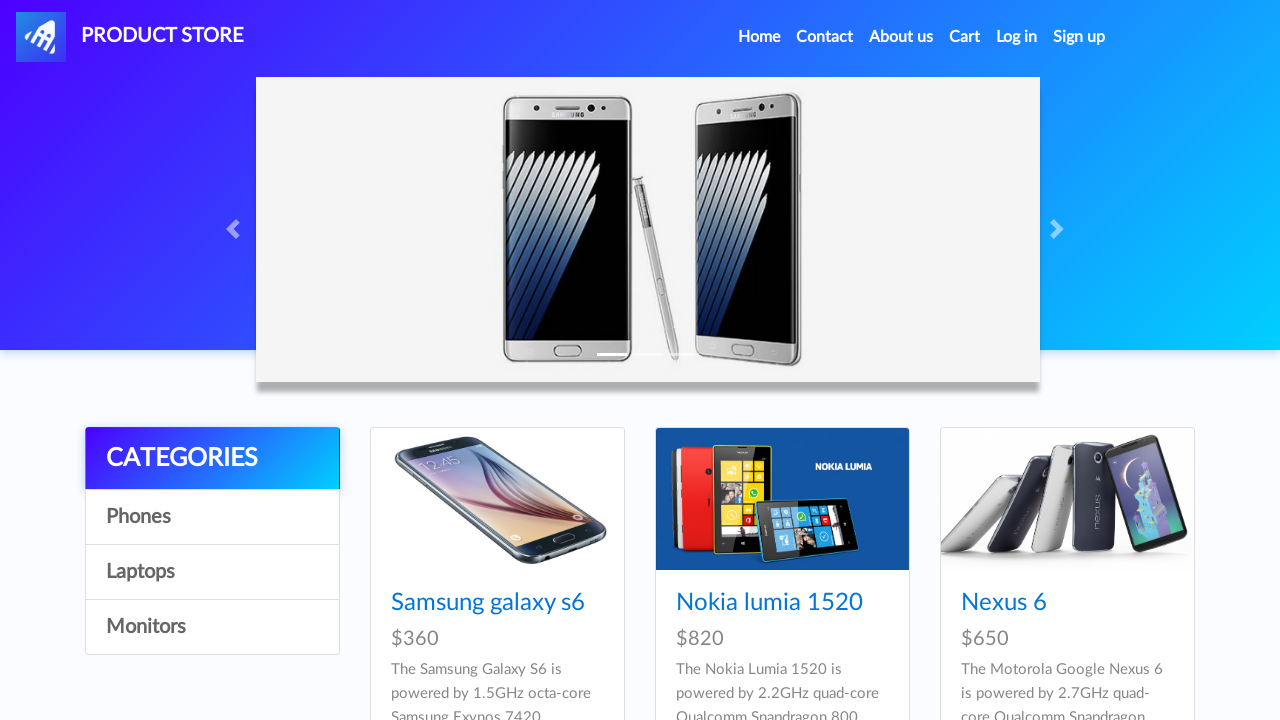

Clicked on Samsung galaxy s6 product at (488, 603) on a:text('Samsung galaxy s6')
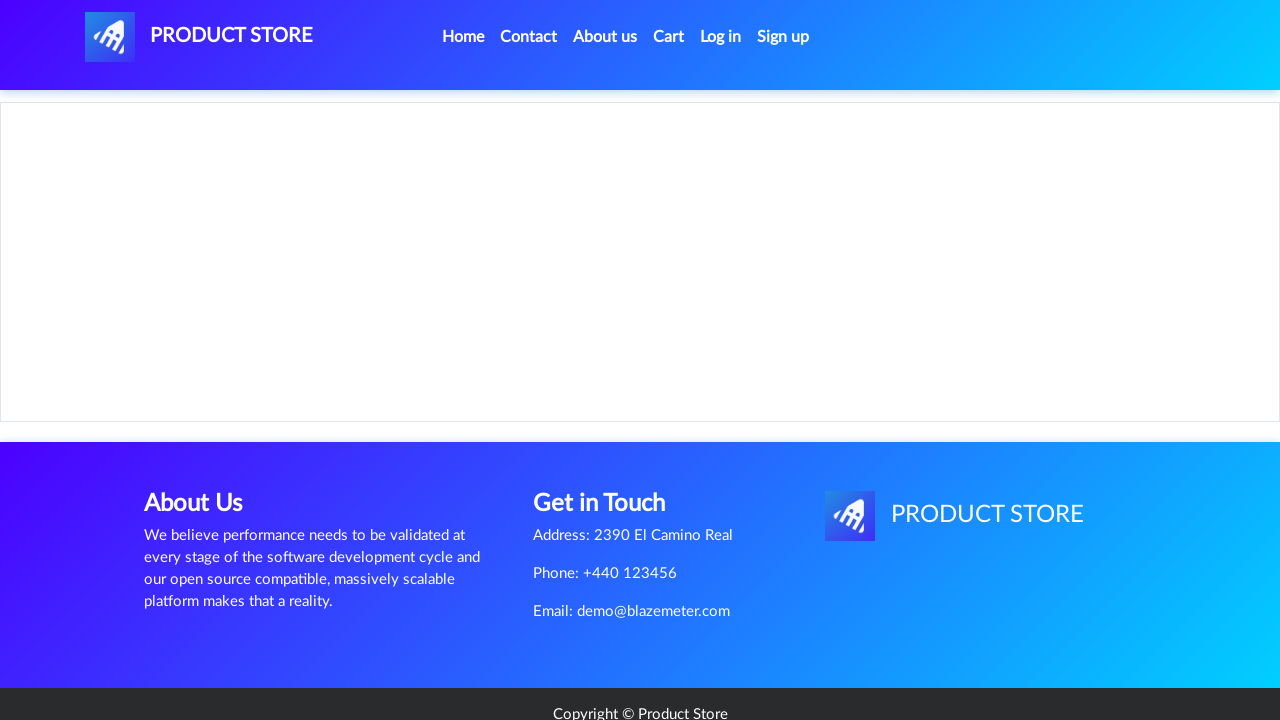

Waited for Add to cart button to be visible on product page
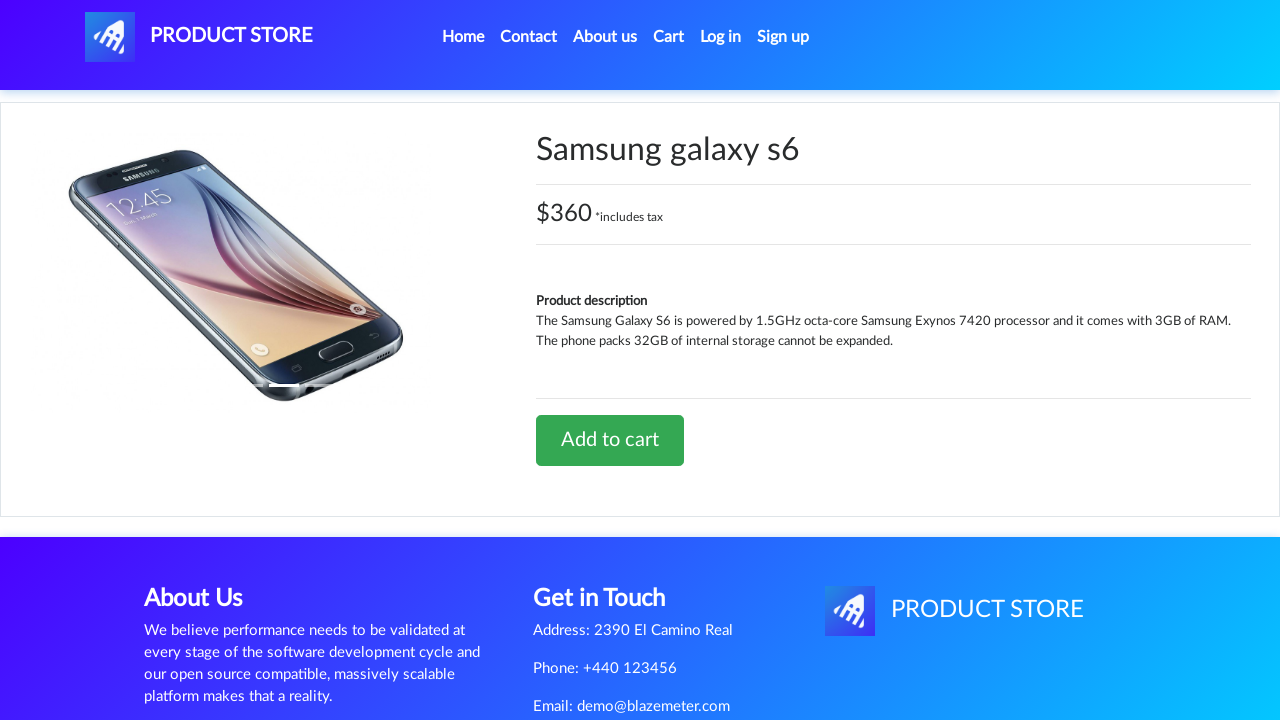

Clicked Add to cart button at (610, 440) on a:text('Add to cart')
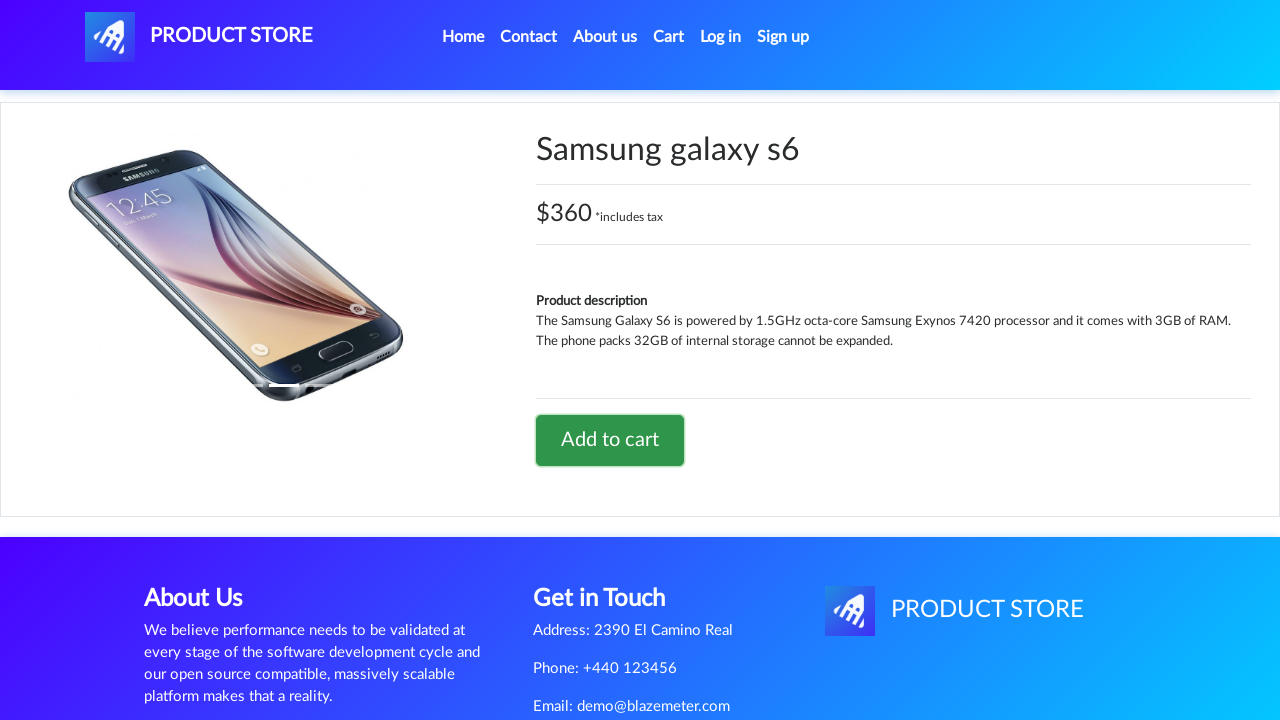

Set up dialog handler to accept product added confirmation
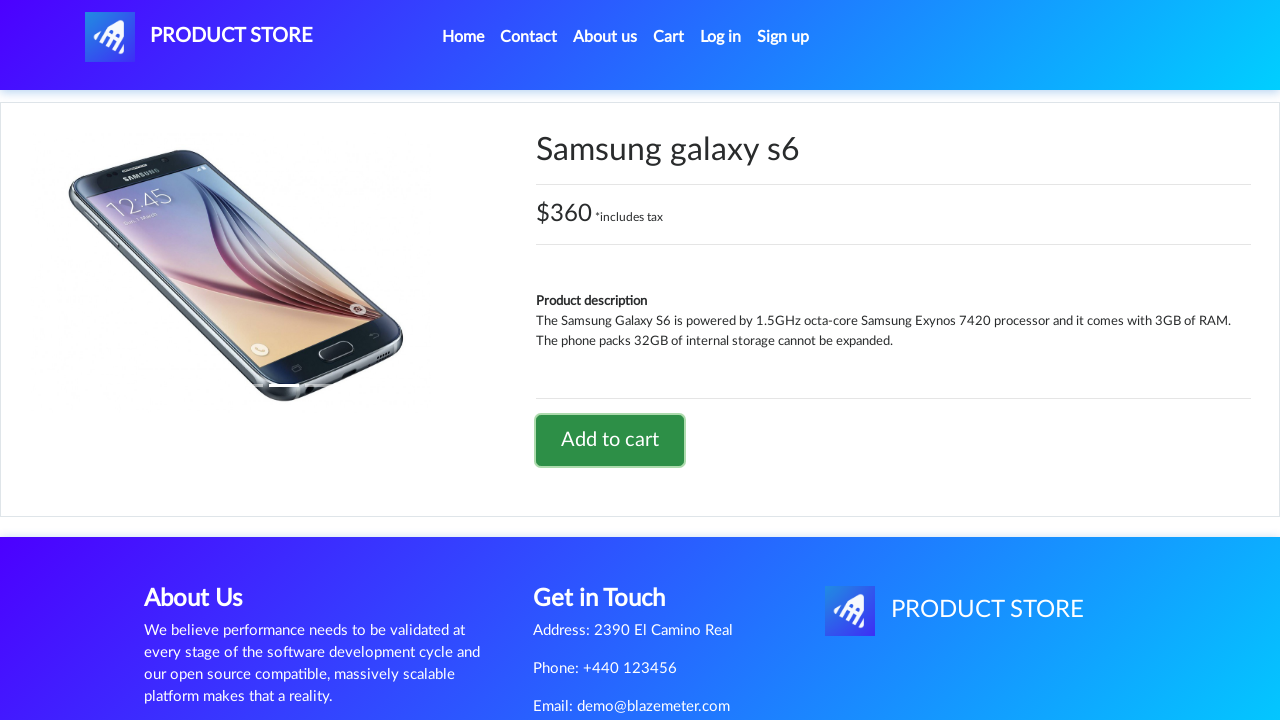

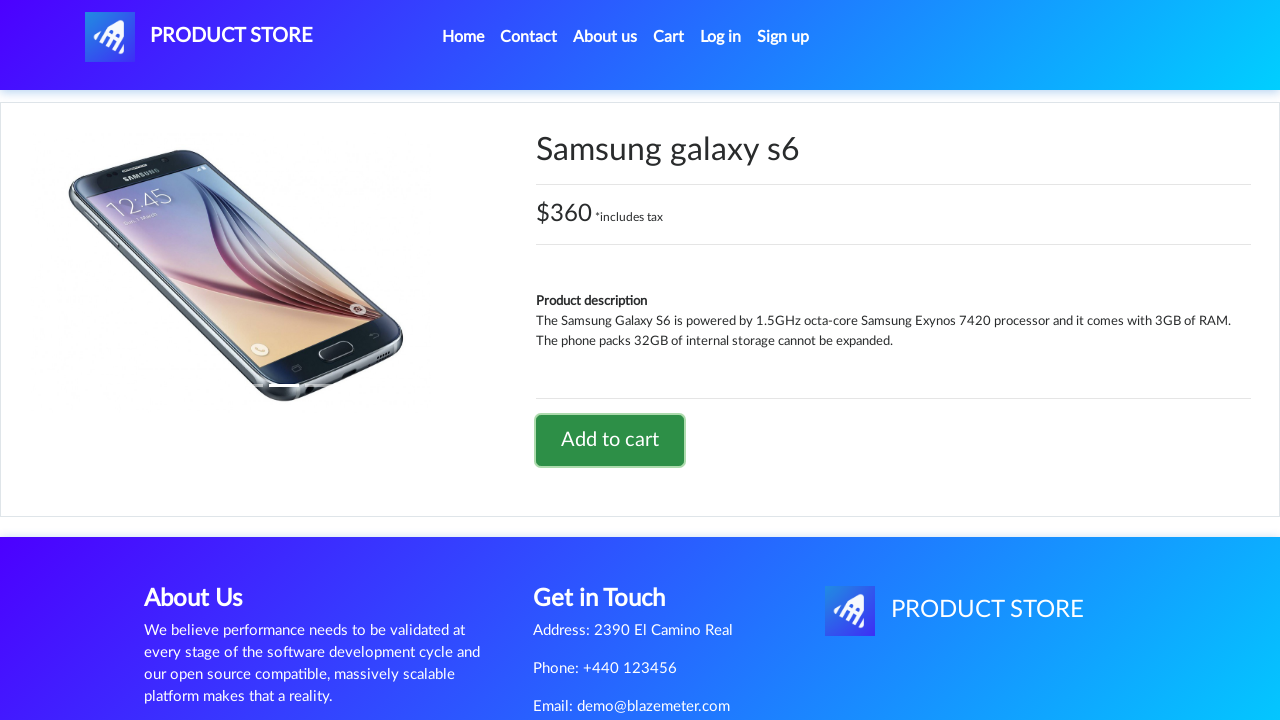